Tests filling in all fields in the checkout form and submitting to verify no error messages appear

Starting URL: https://webshop-agil-testautomatiserare.netlify.app/

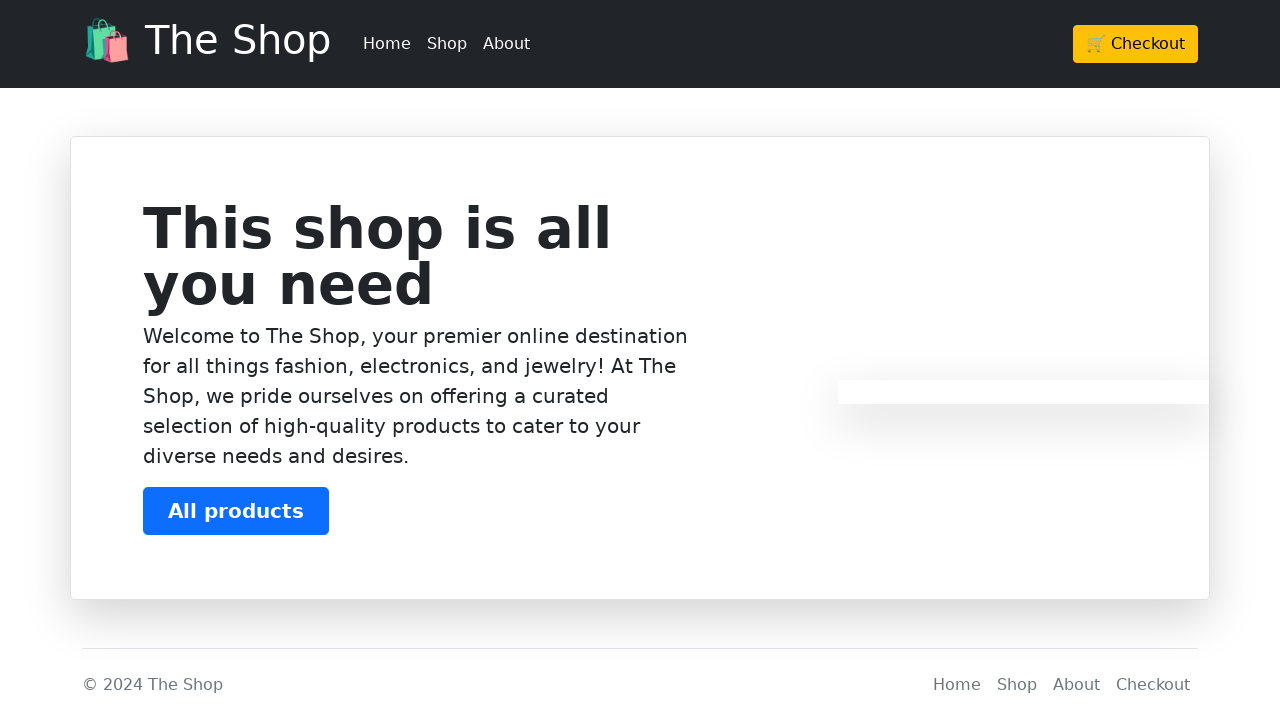

Navigated to webshop checkout page
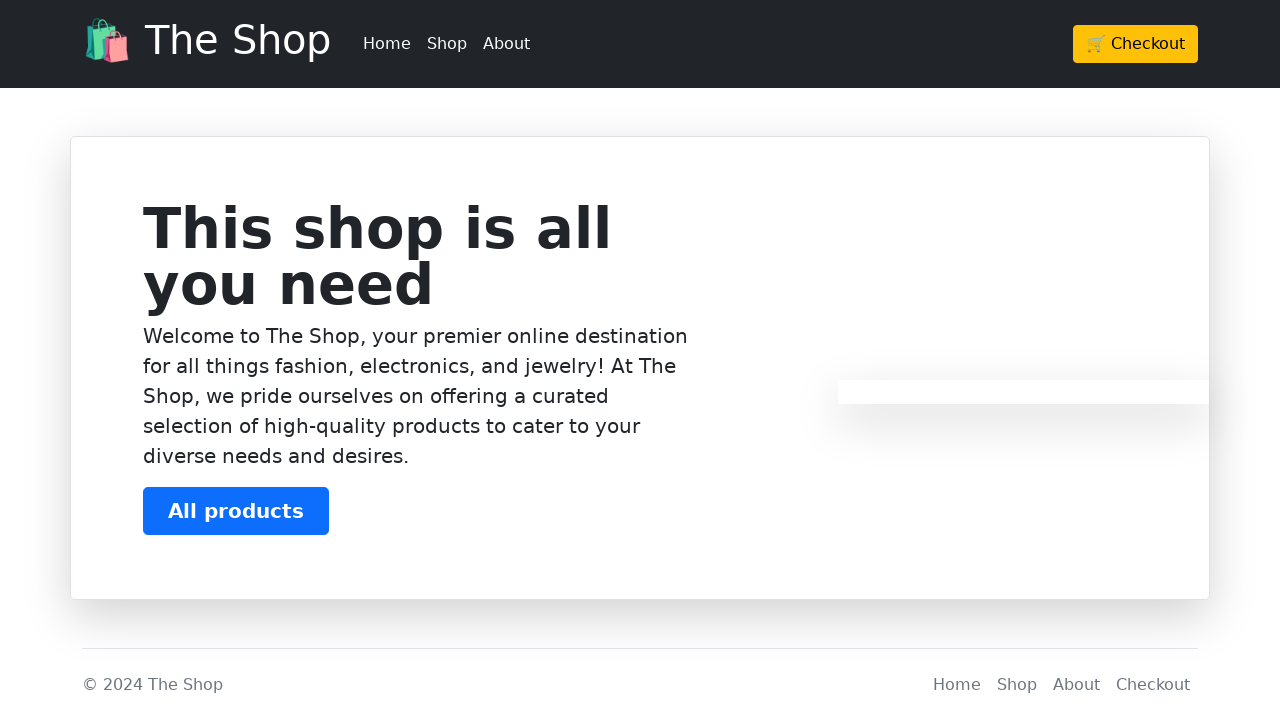

Clicked checkout button in header at (1136, 44) on xpath=/html/body/header/div/div/div/a
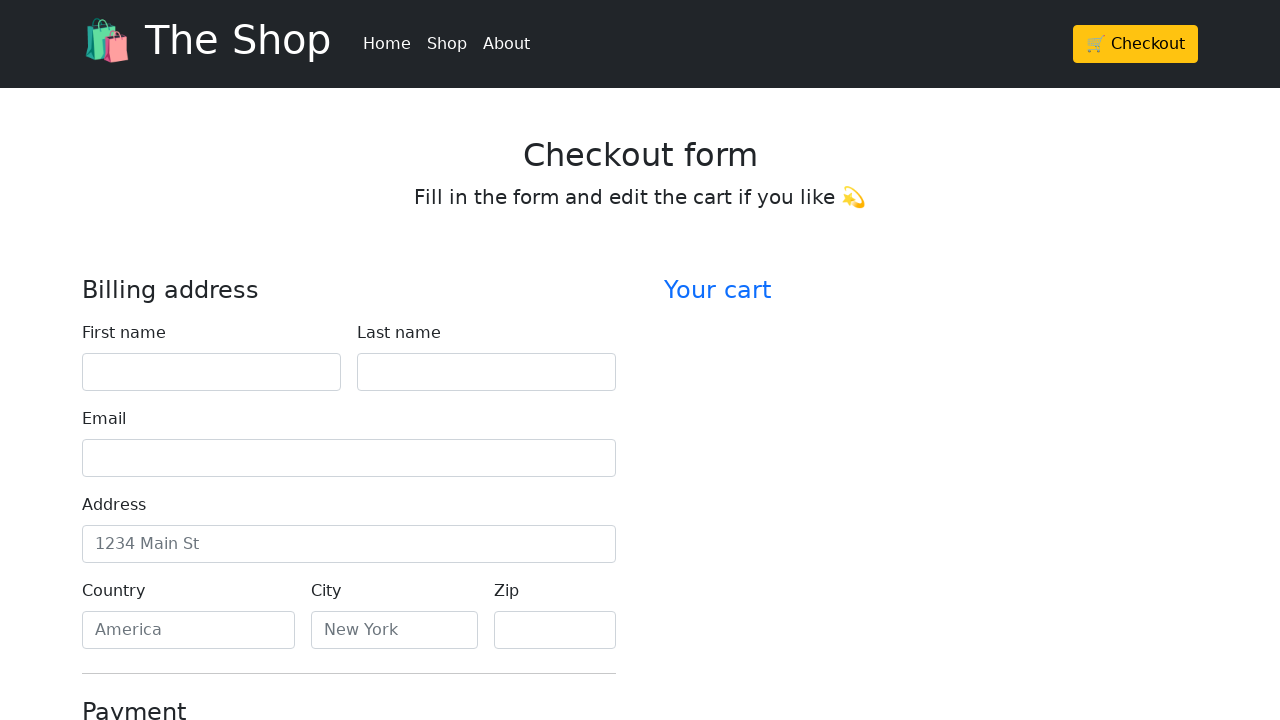

Waited for checkout page to load
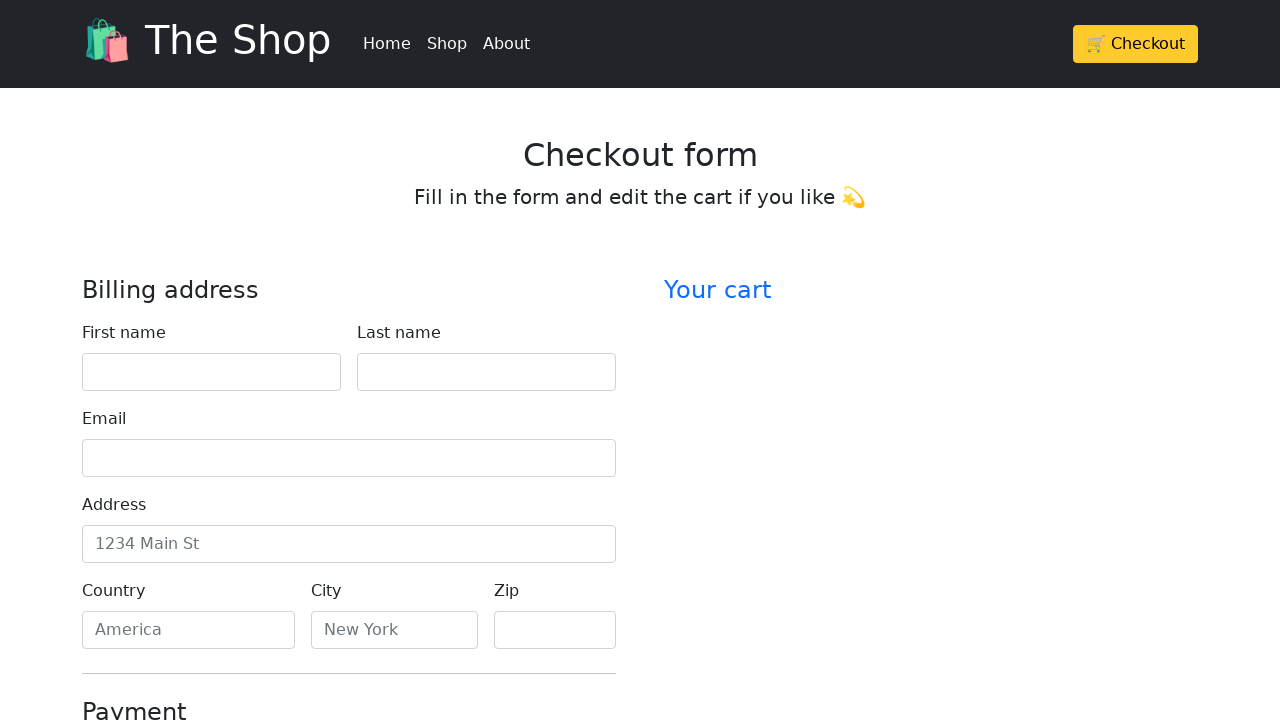

Filled first name field with 'John' on #firstName
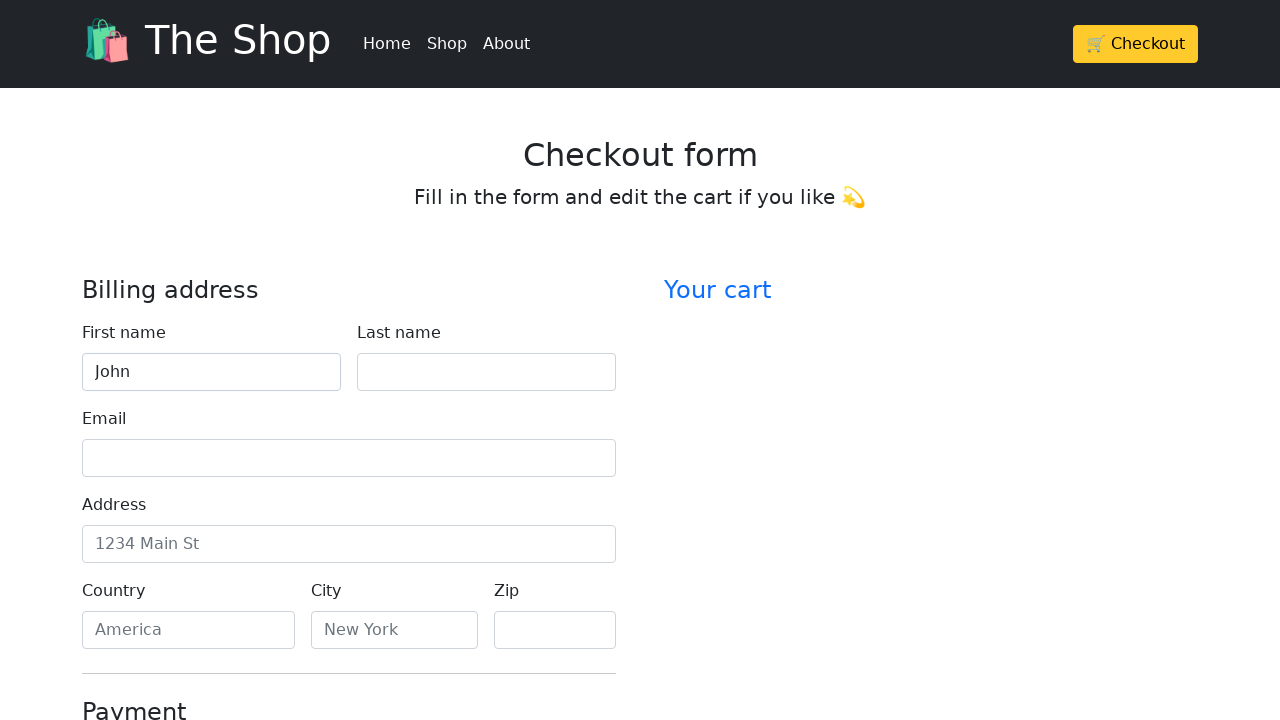

Filled last name field with 'Doe' on #lastName
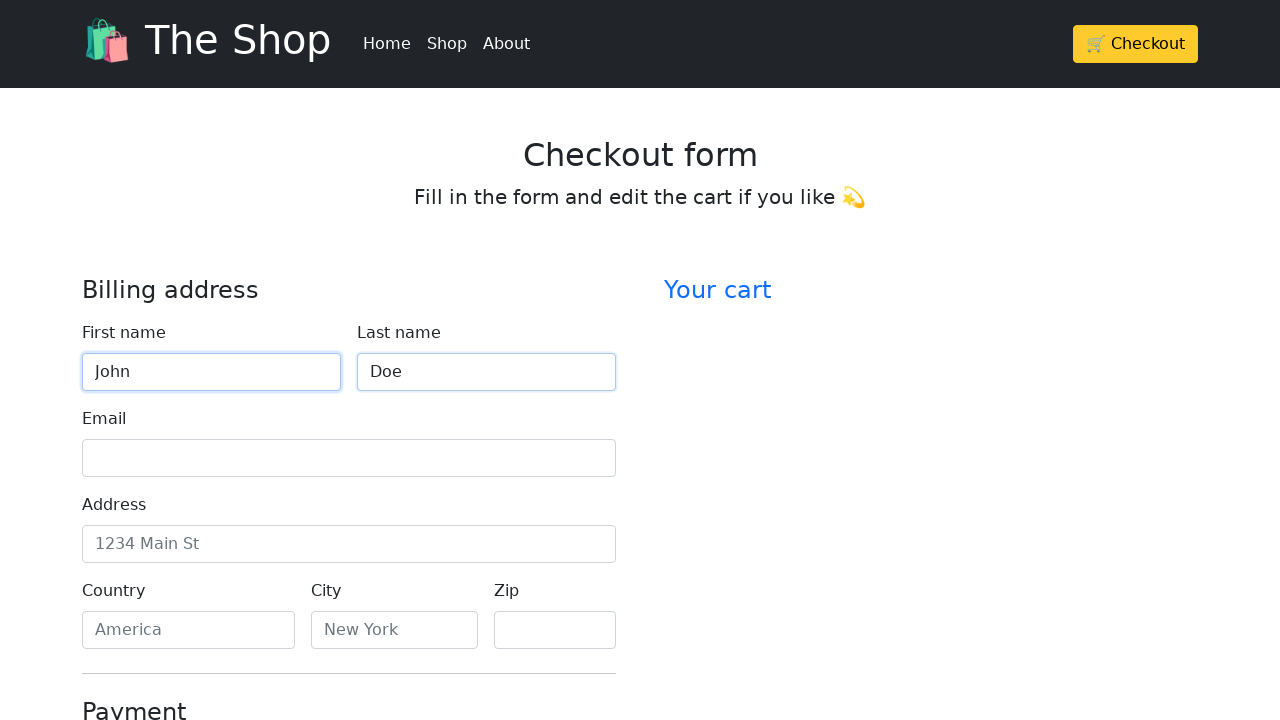

Filled email field with 'john.doe@example.com' on #email
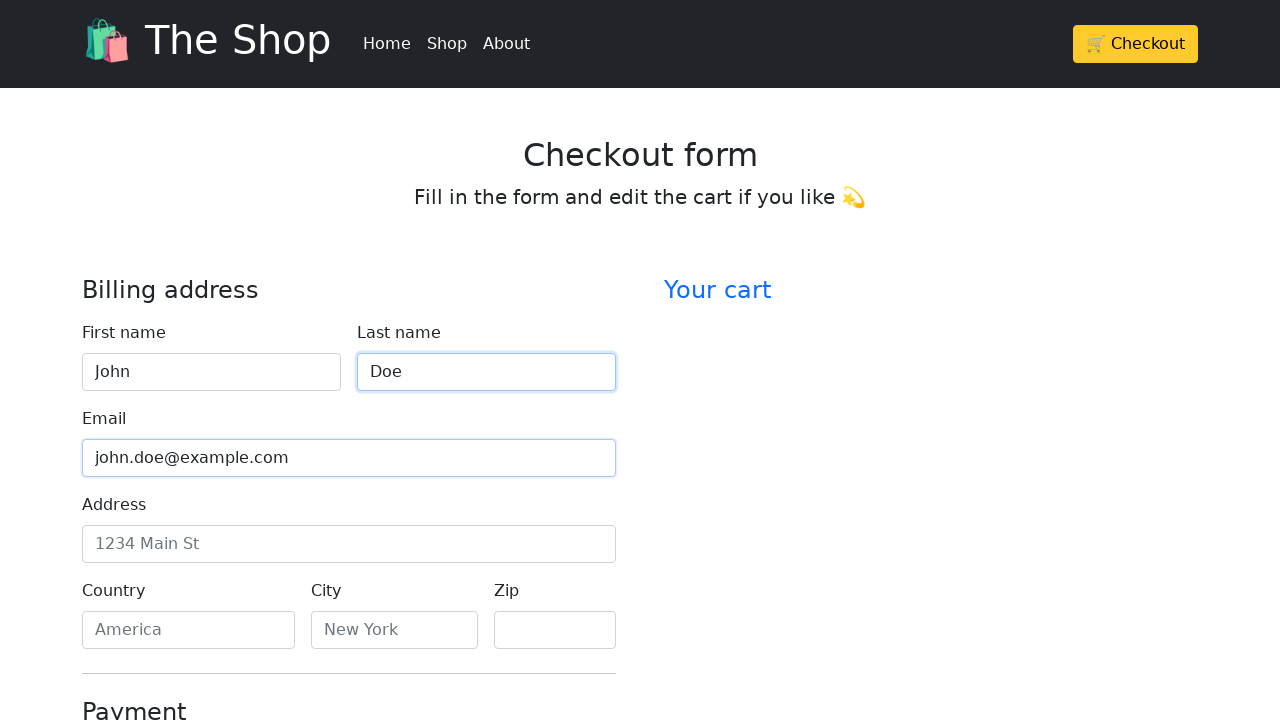

Filled address field with '123 Main Street' on #address
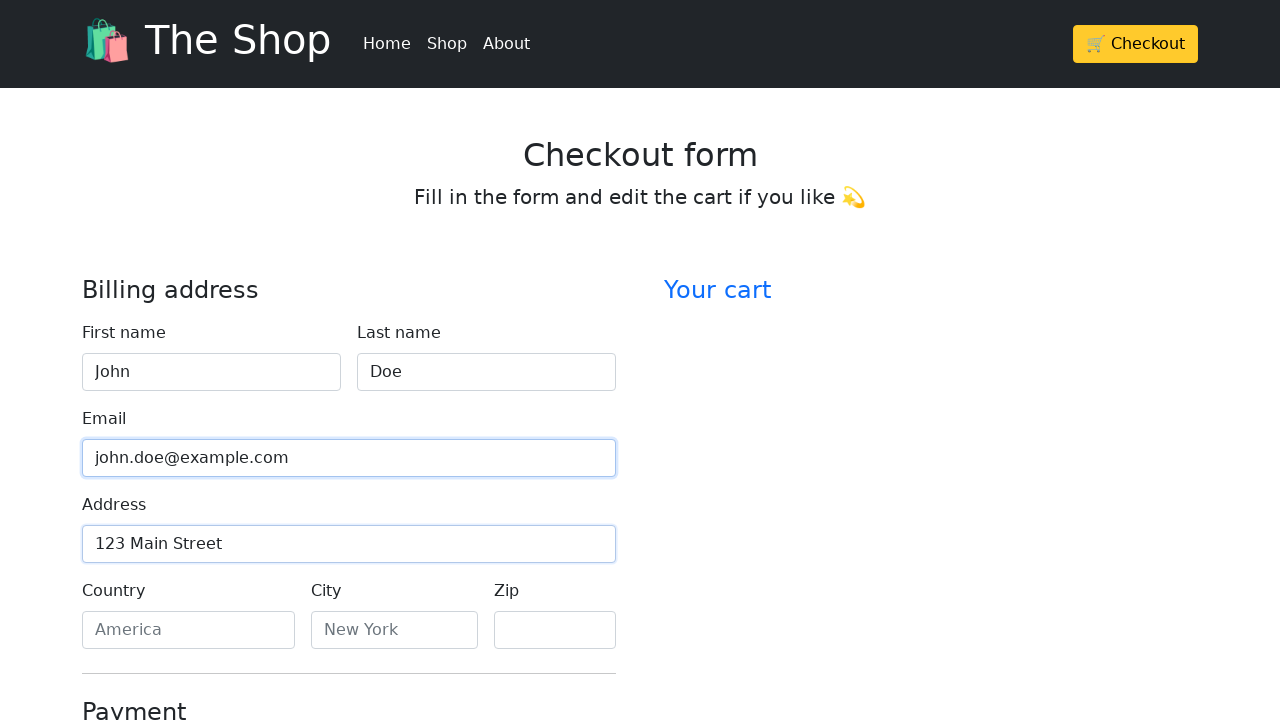

Filled country field with 'Sweden' on #country
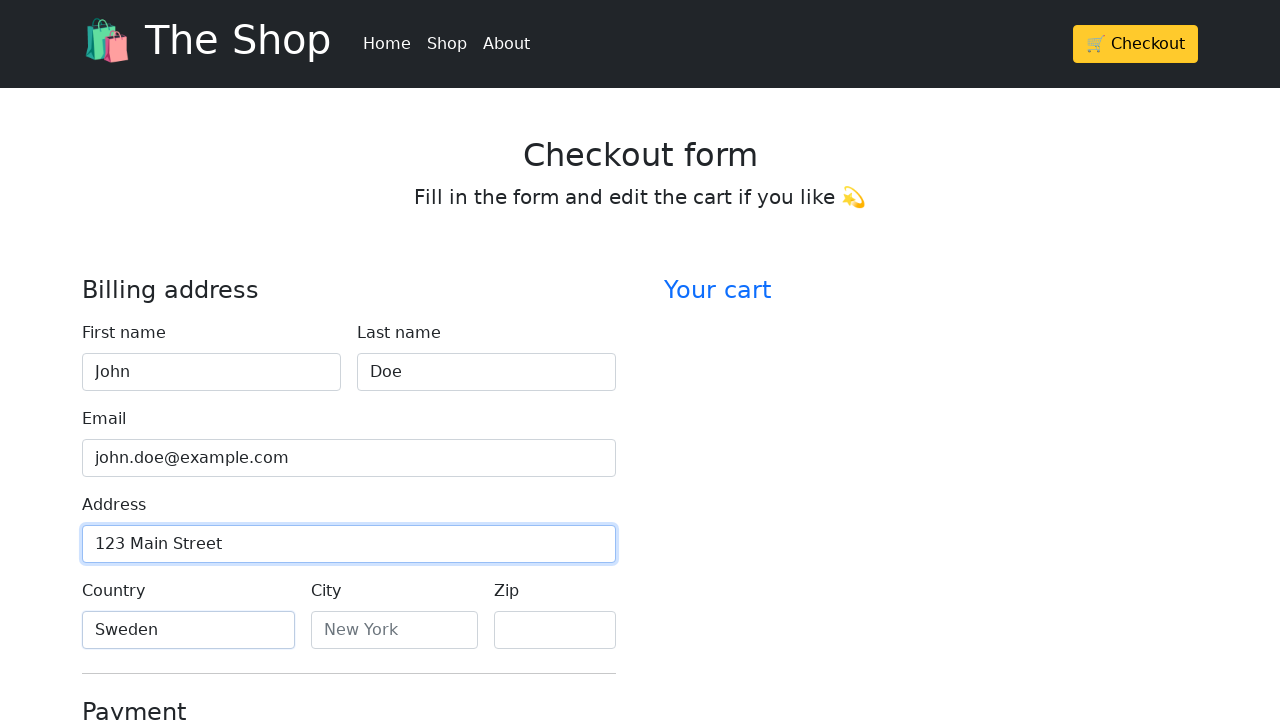

Filled city field with 'Stockholm' on #city
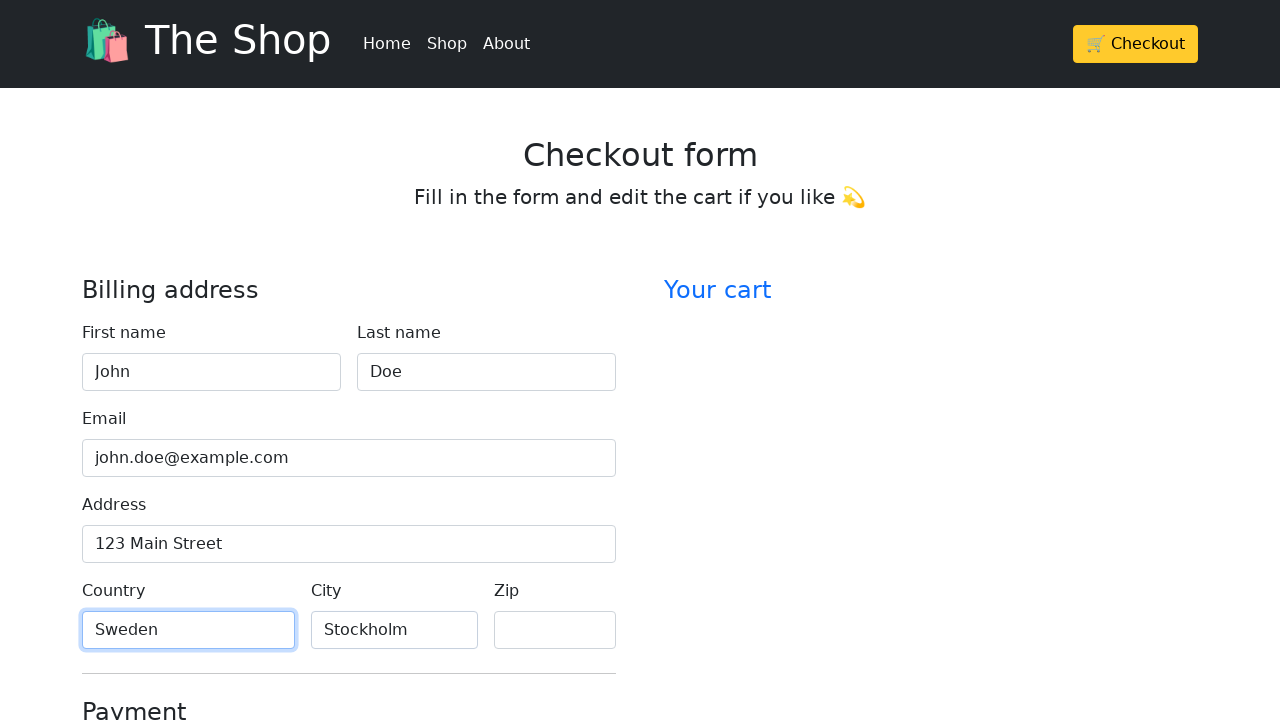

Filled zip code field with '12345' on #zip
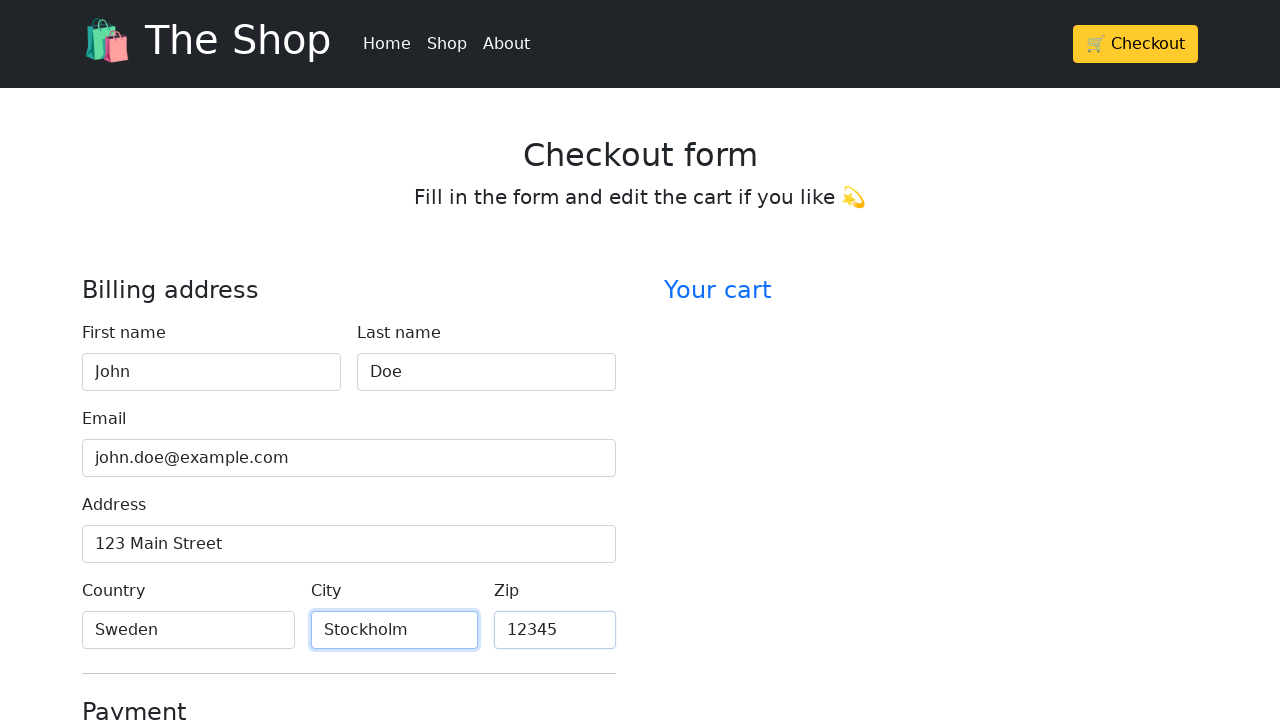

Filled credit card name field with 'John Doe' on #cc-name
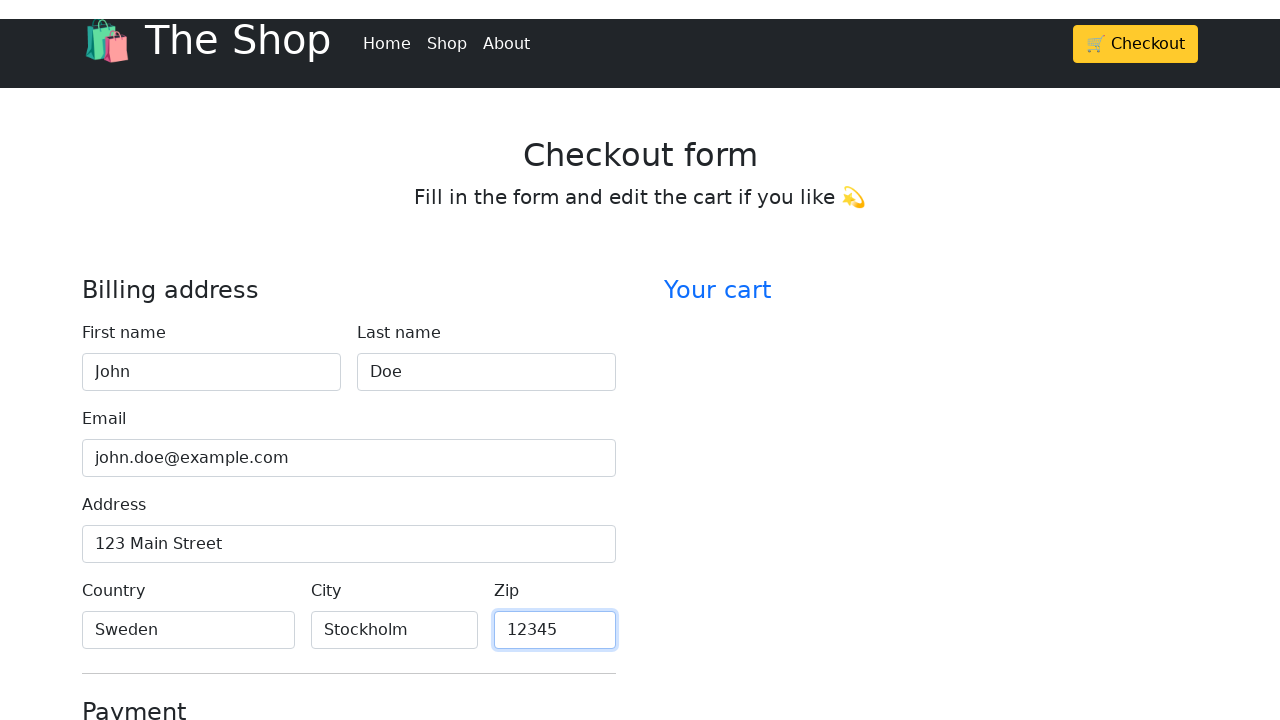

Filled credit card number field with test card number on #cc-number
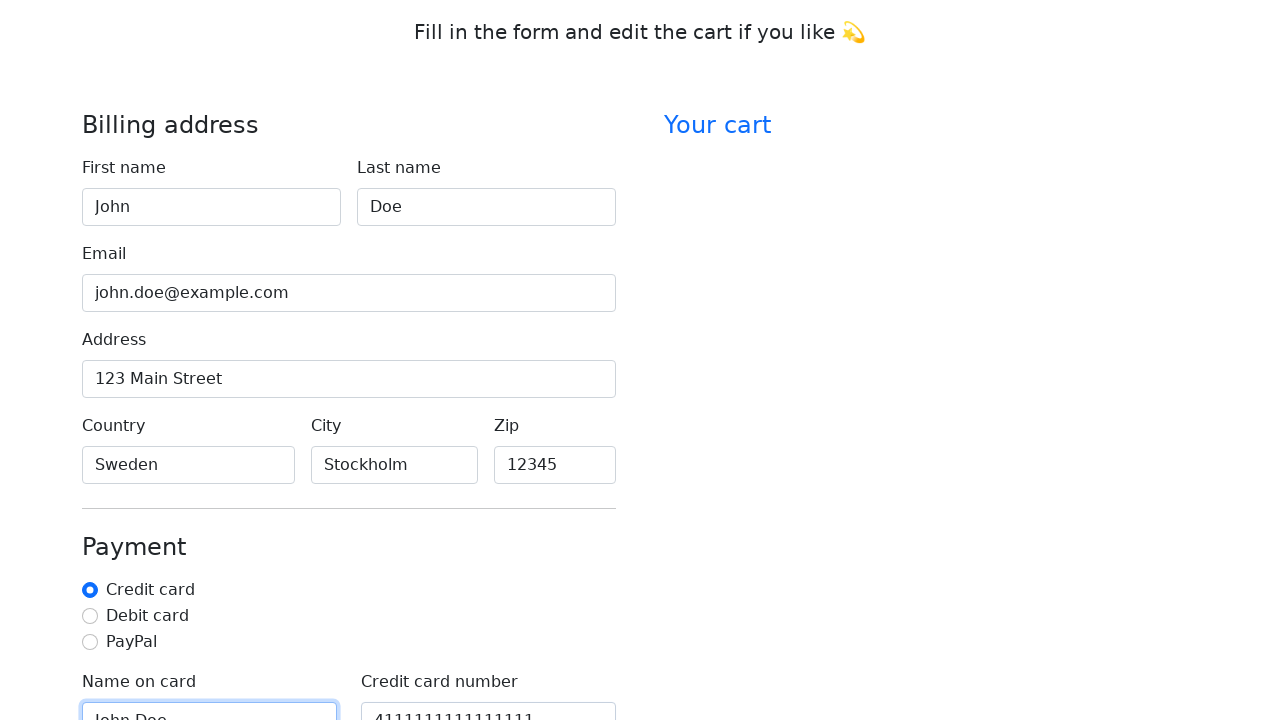

Filled credit card expiration field with '12/25' on #cc-expiration
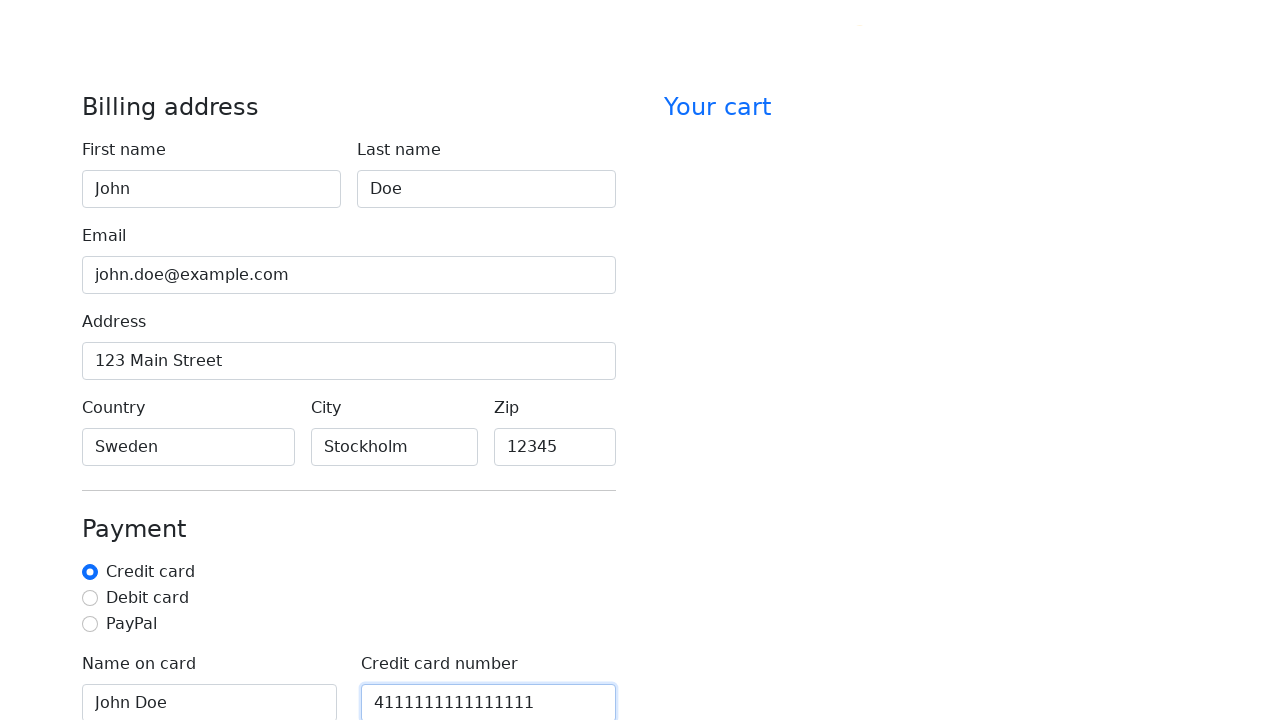

Filled credit card CVV field with '123' on #cc-cvv
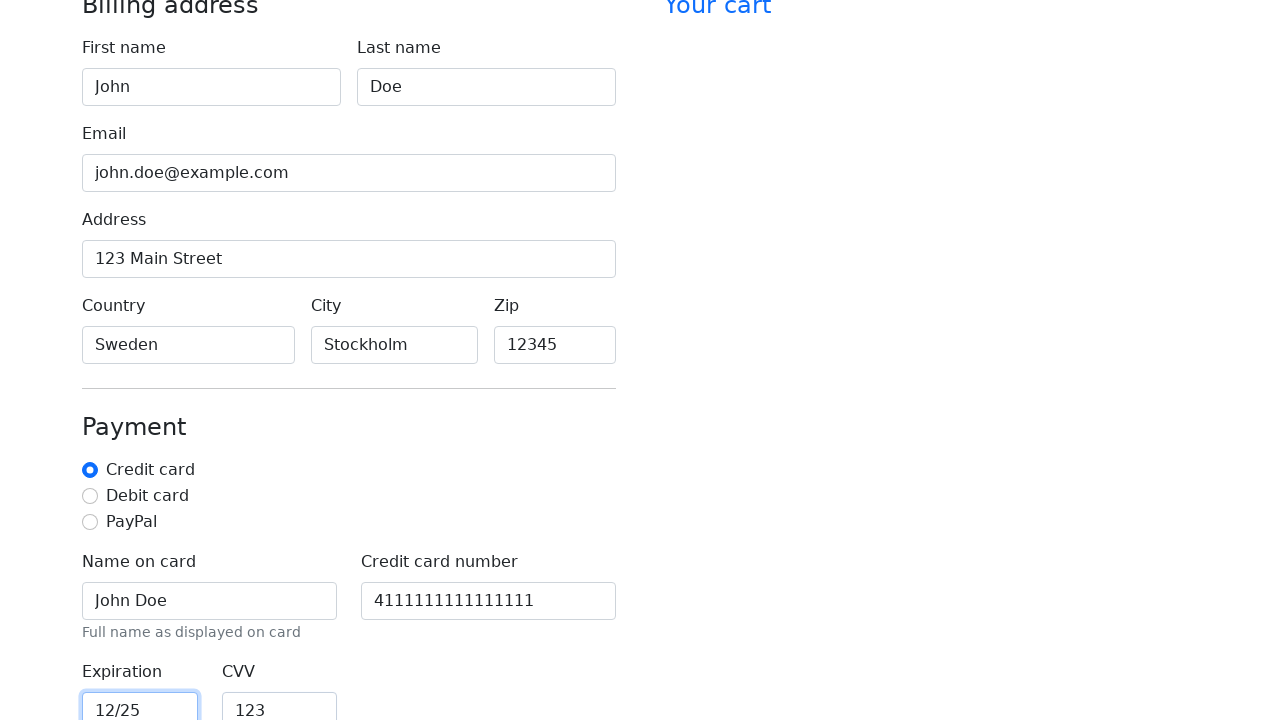

Scrolled to continue button
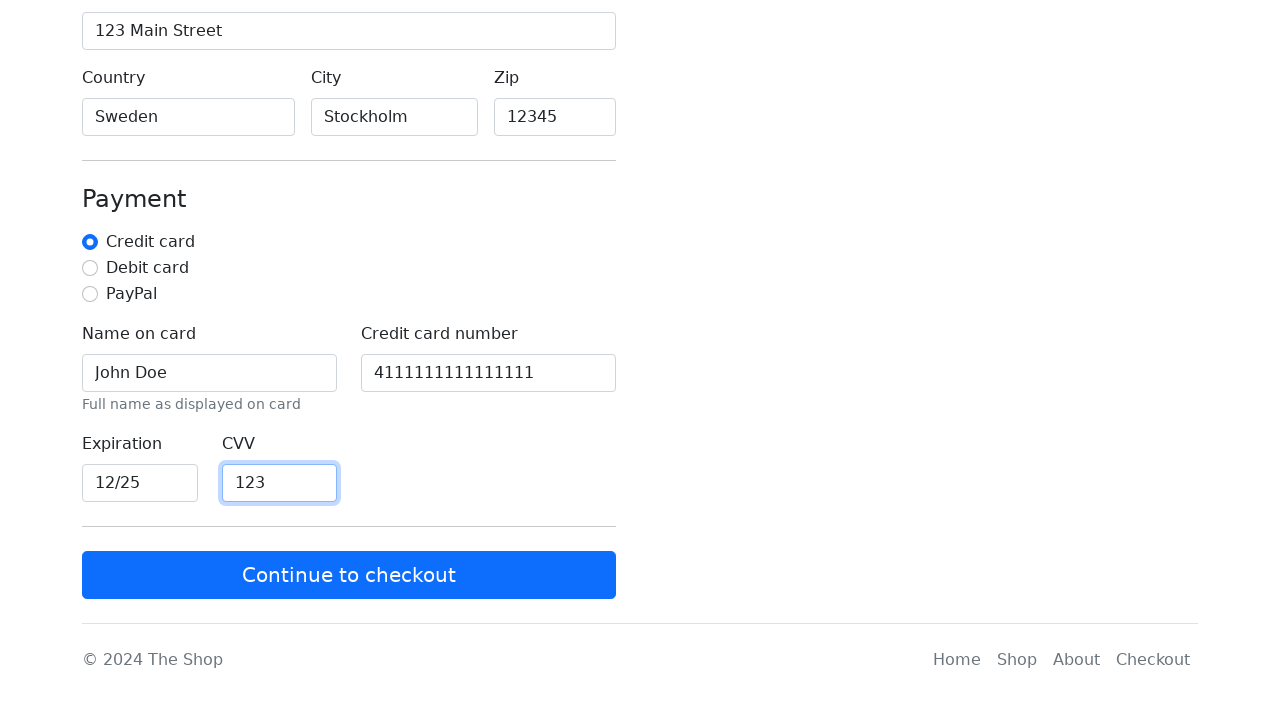

Waited before clicking continue button
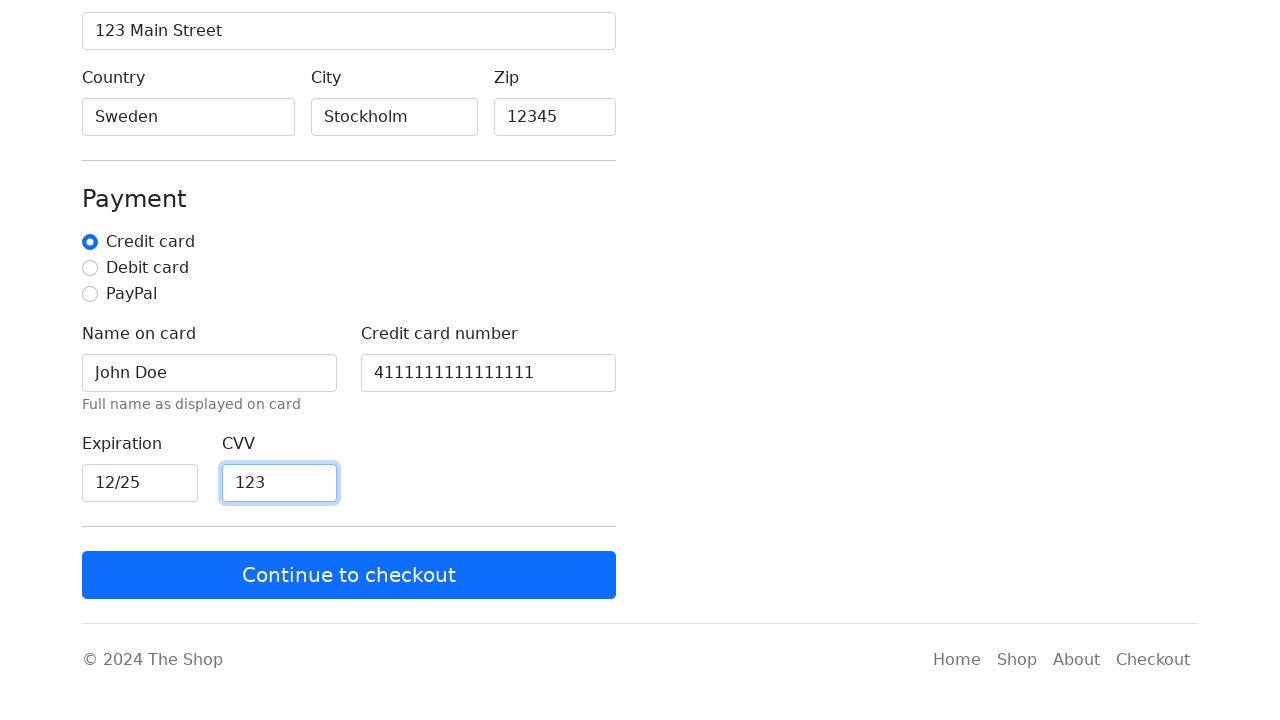

Clicked continue to checkout button with all fields filled at (349, 575) on xpath=/html/body/main/div[2]/div[2]/form/button
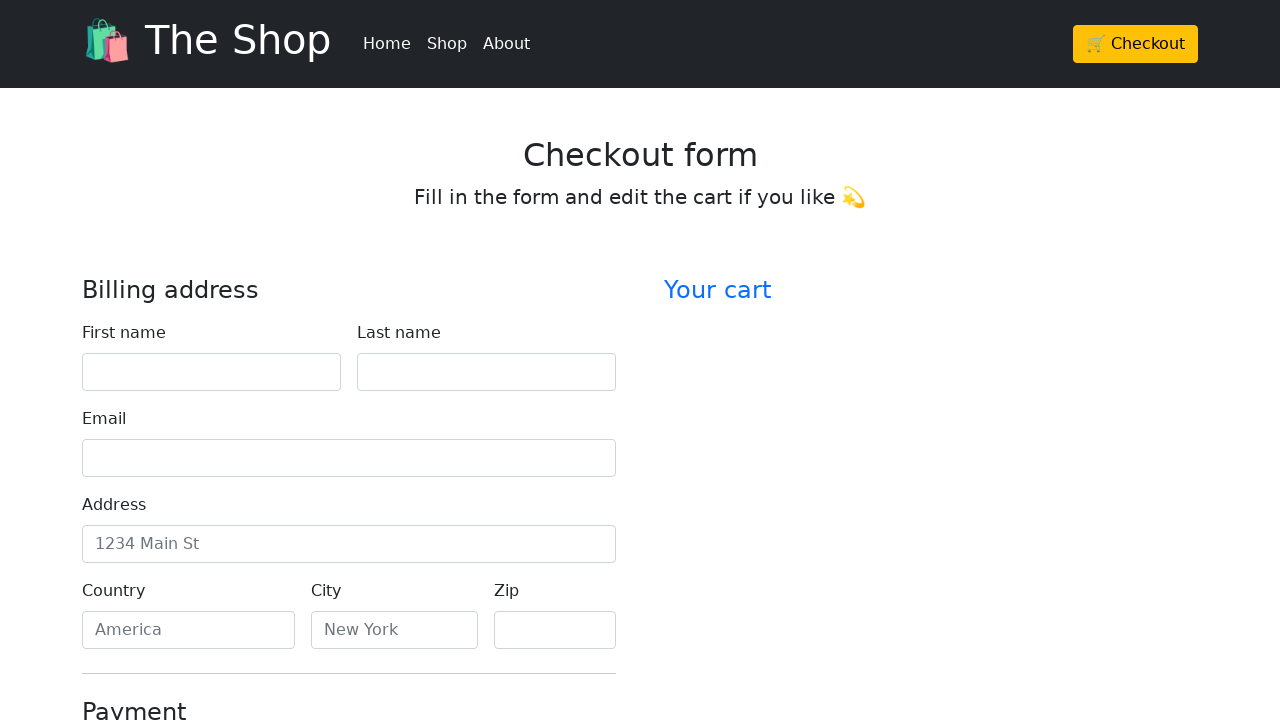

Waited for form submission to complete
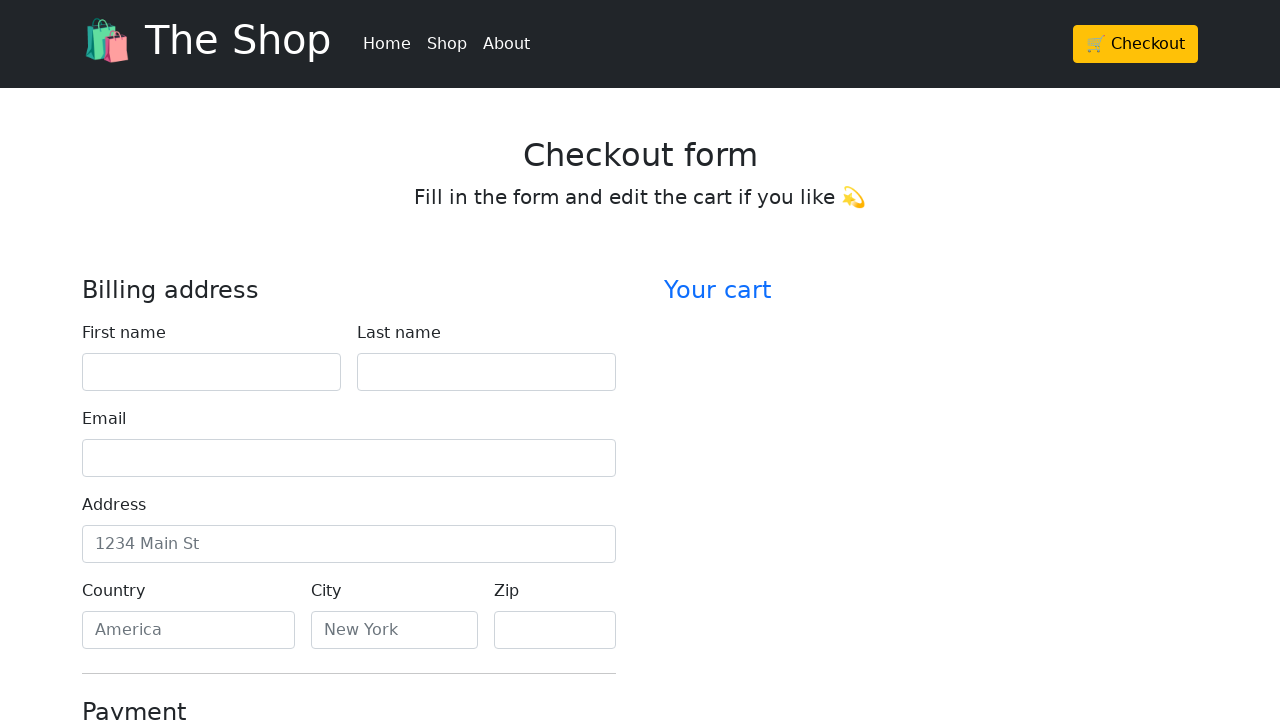

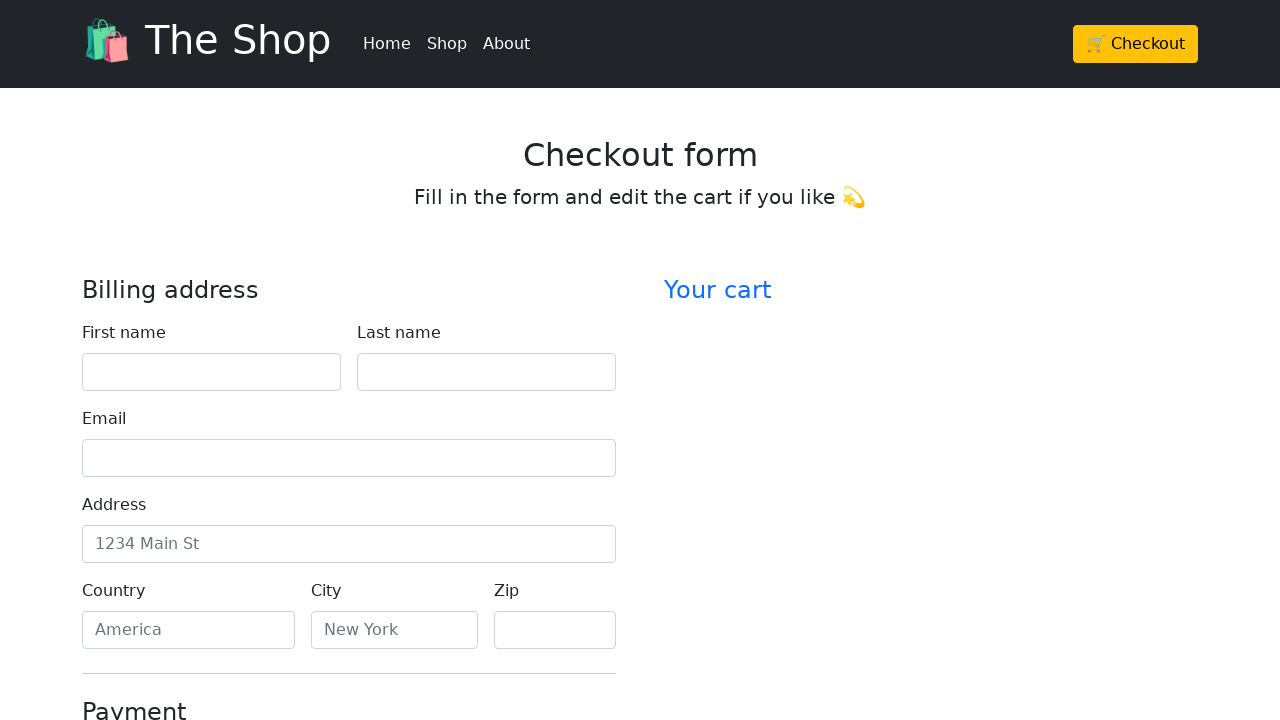